Tests explicit wait functionality by clicking a reveal button, waiting for an input to become clickable, and typing text into it

Starting URL: https://www.selenium.dev/selenium/web/dynamic.html

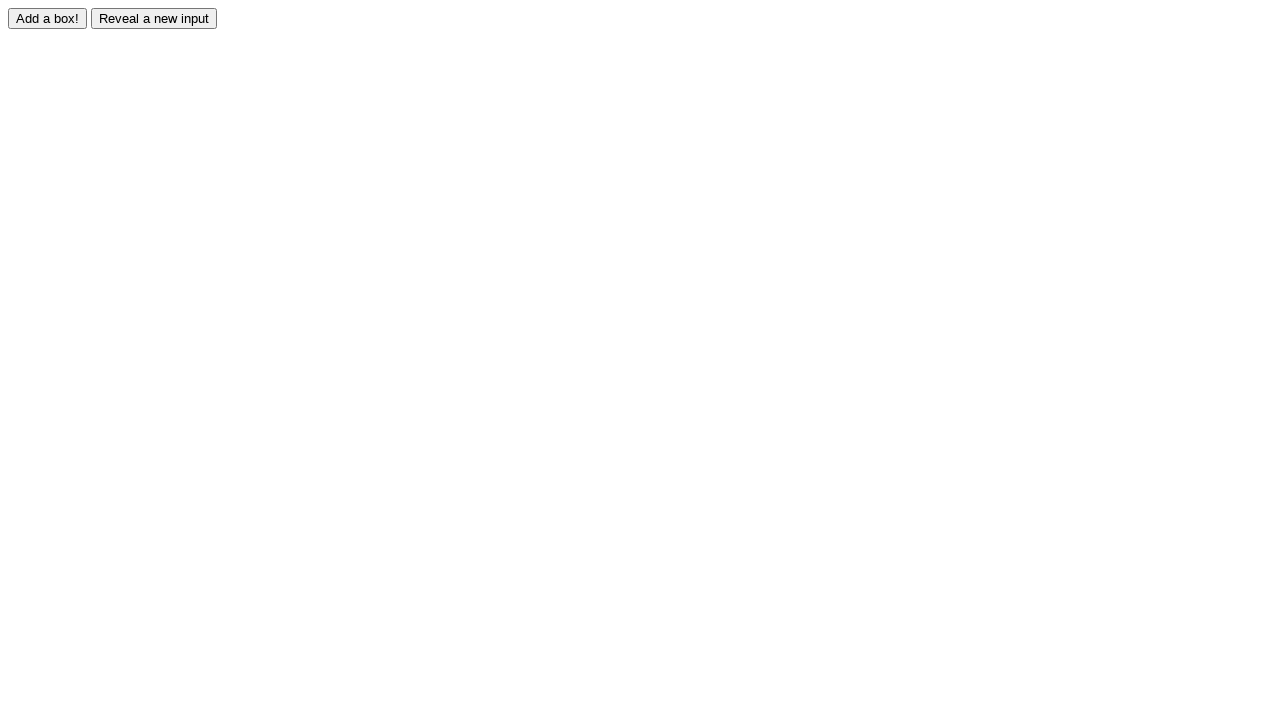

Clicked reveal button to show hidden input at (154, 18) on #reveal
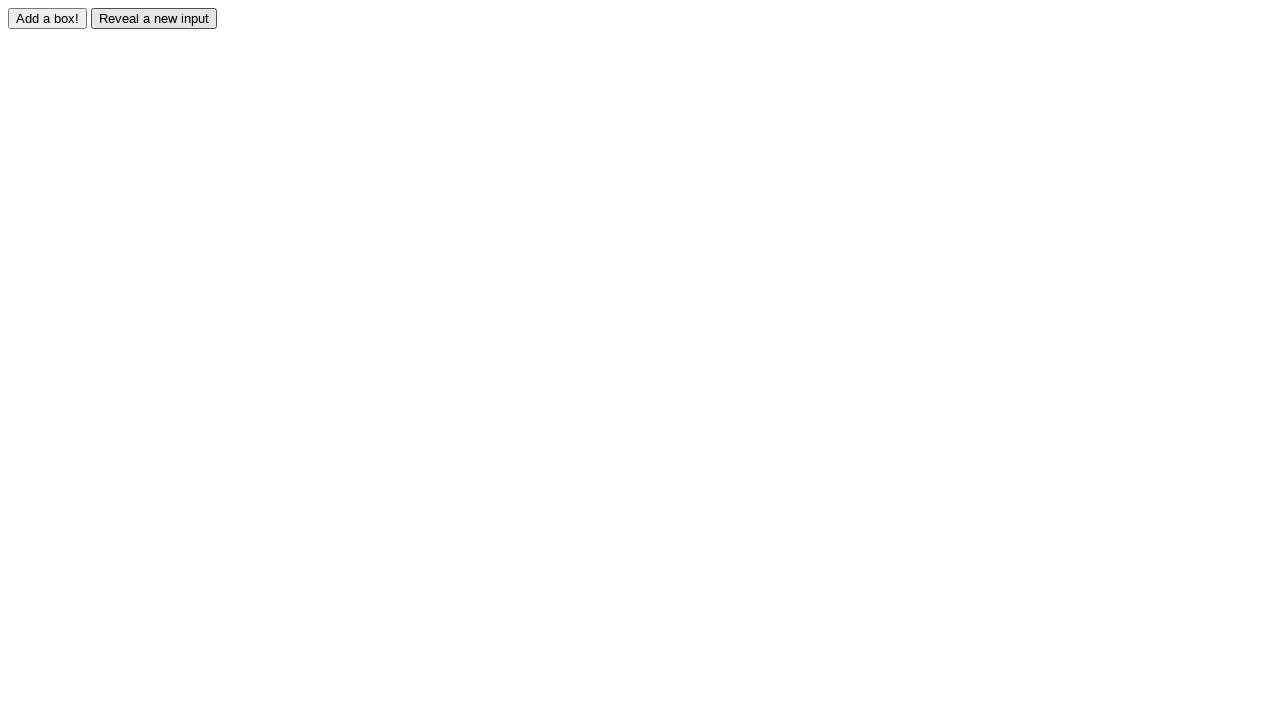

Waited for revealed input to become visible
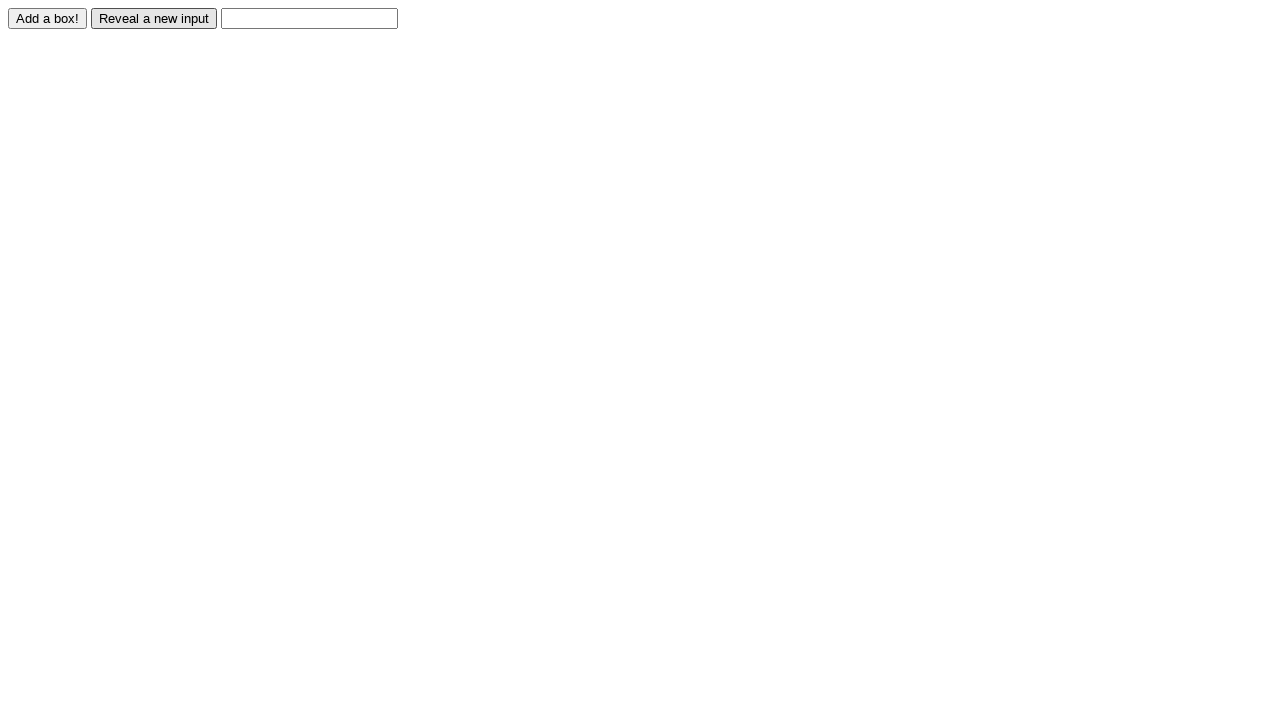

Typed 'testing' into the revealed input field on #revealed
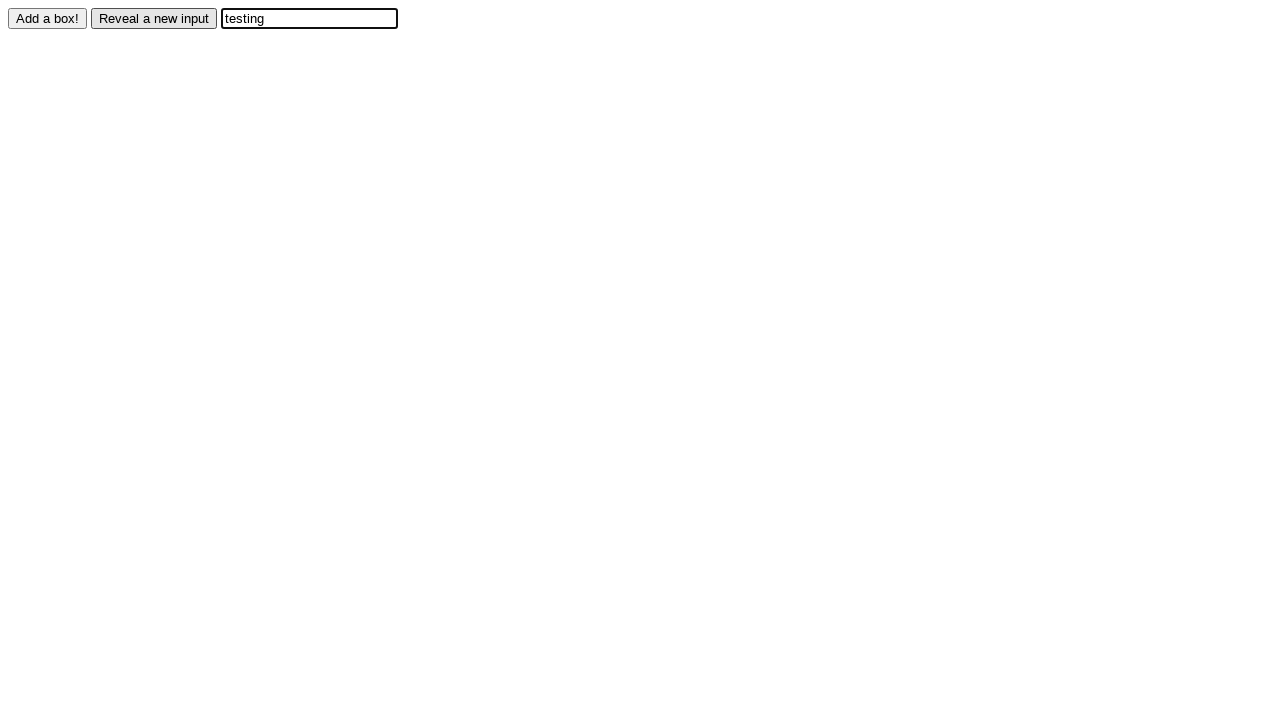

Verified that input value equals 'testing'
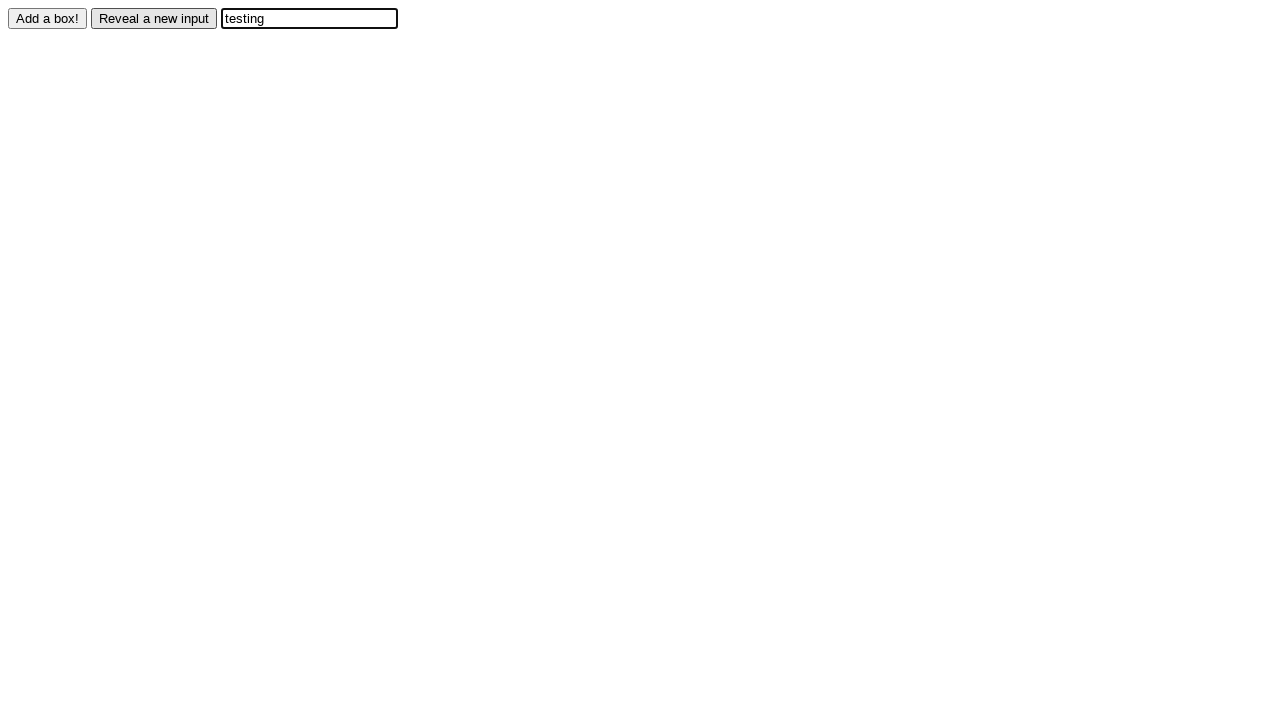

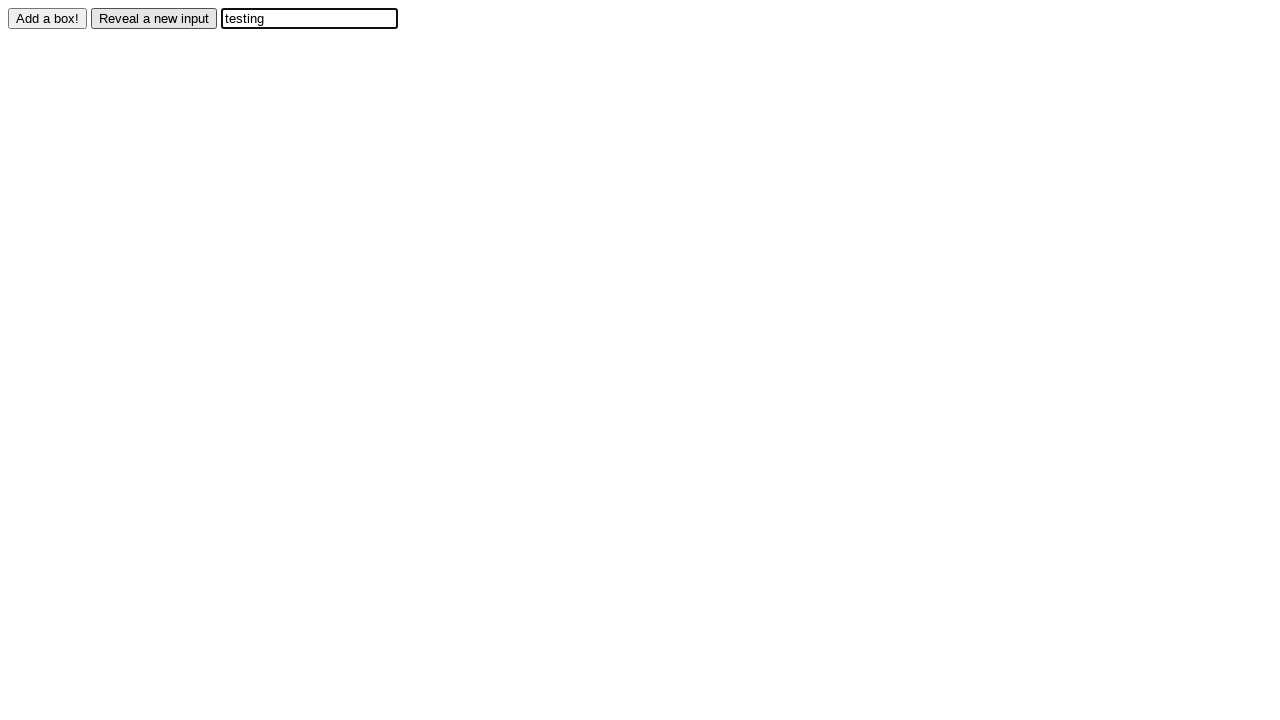